Tests the Add Element functionality by clicking the "Add Element" button five times and verifying that five "Delete" buttons appear on the page.

Starting URL: http://the-internet.herokuapp.com/add_remove_elements/

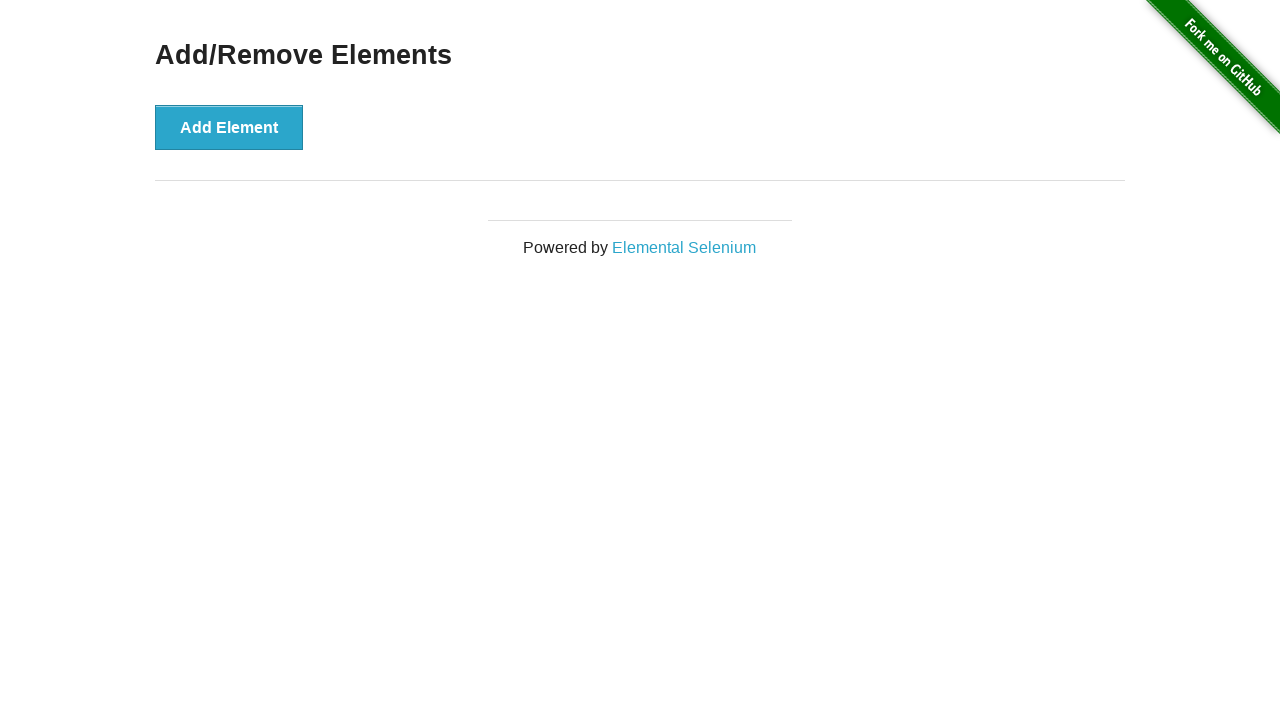

Clicked 'Add Element' button (iteration 1/5) at (229, 127) on xpath=//button[text()="Add Element"]
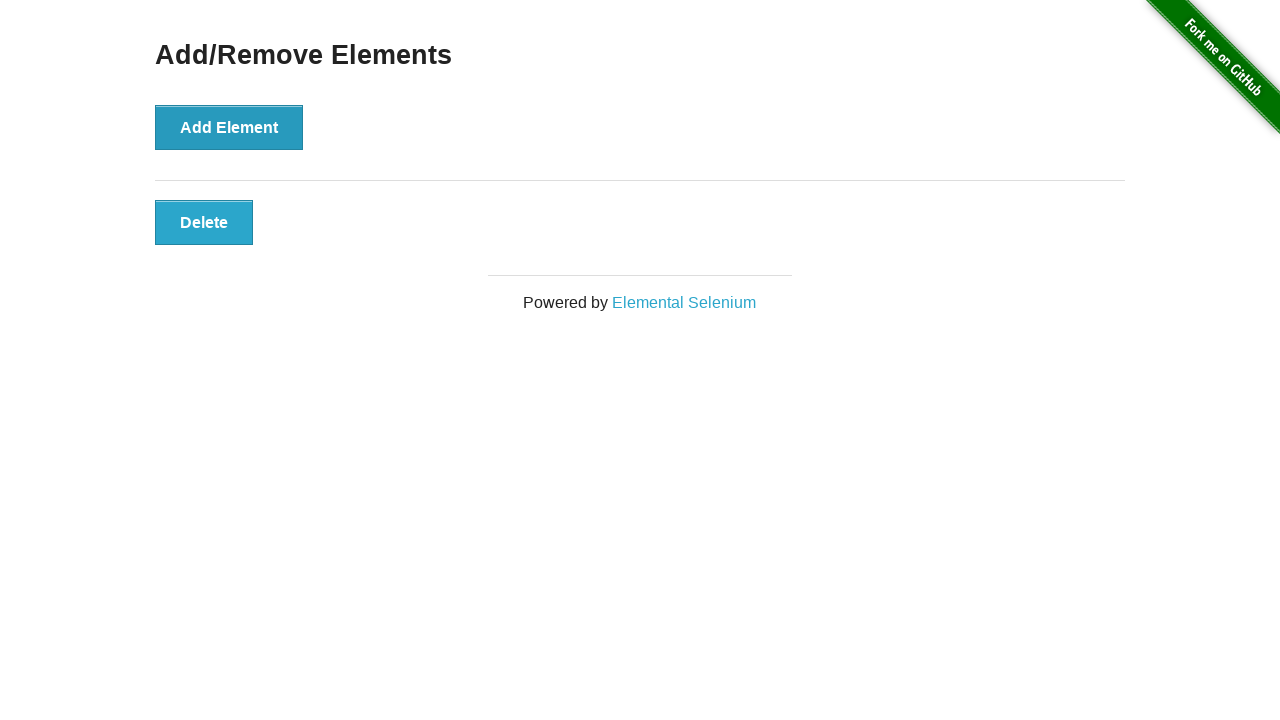

Clicked 'Add Element' button (iteration 2/5) at (229, 127) on xpath=//button[text()="Add Element"]
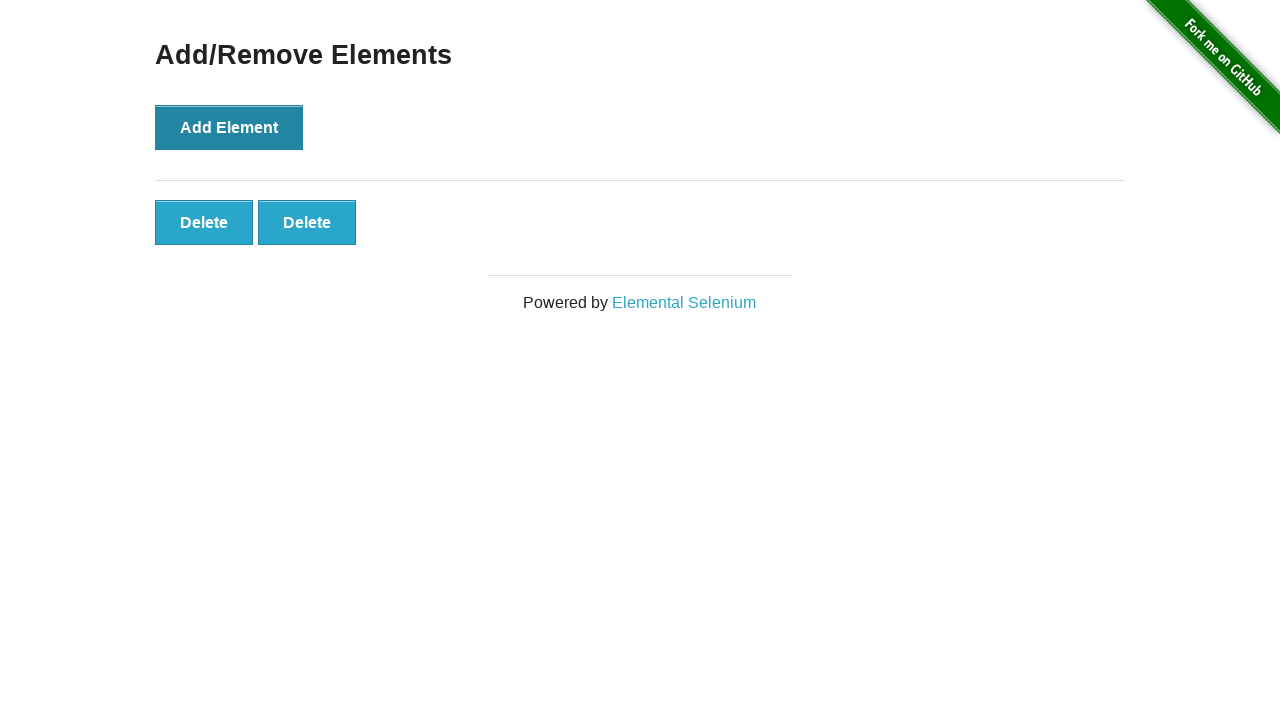

Clicked 'Add Element' button (iteration 3/5) at (229, 127) on xpath=//button[text()="Add Element"]
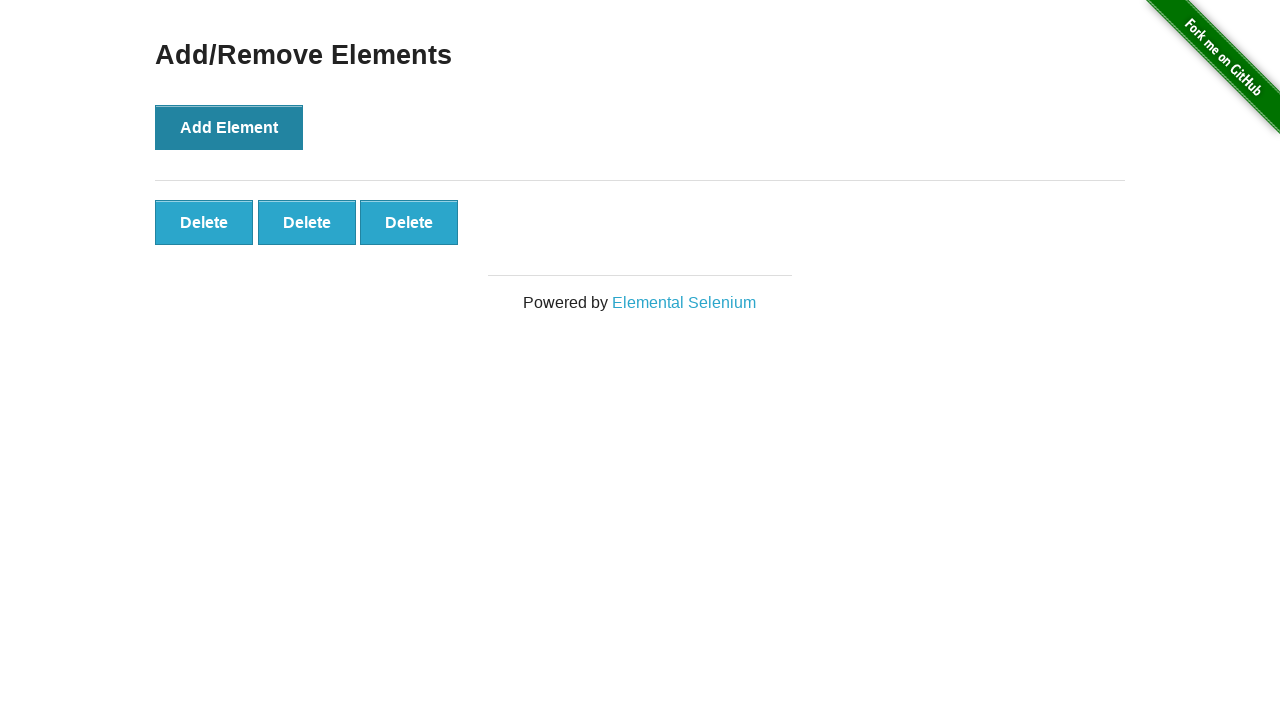

Clicked 'Add Element' button (iteration 4/5) at (229, 127) on xpath=//button[text()="Add Element"]
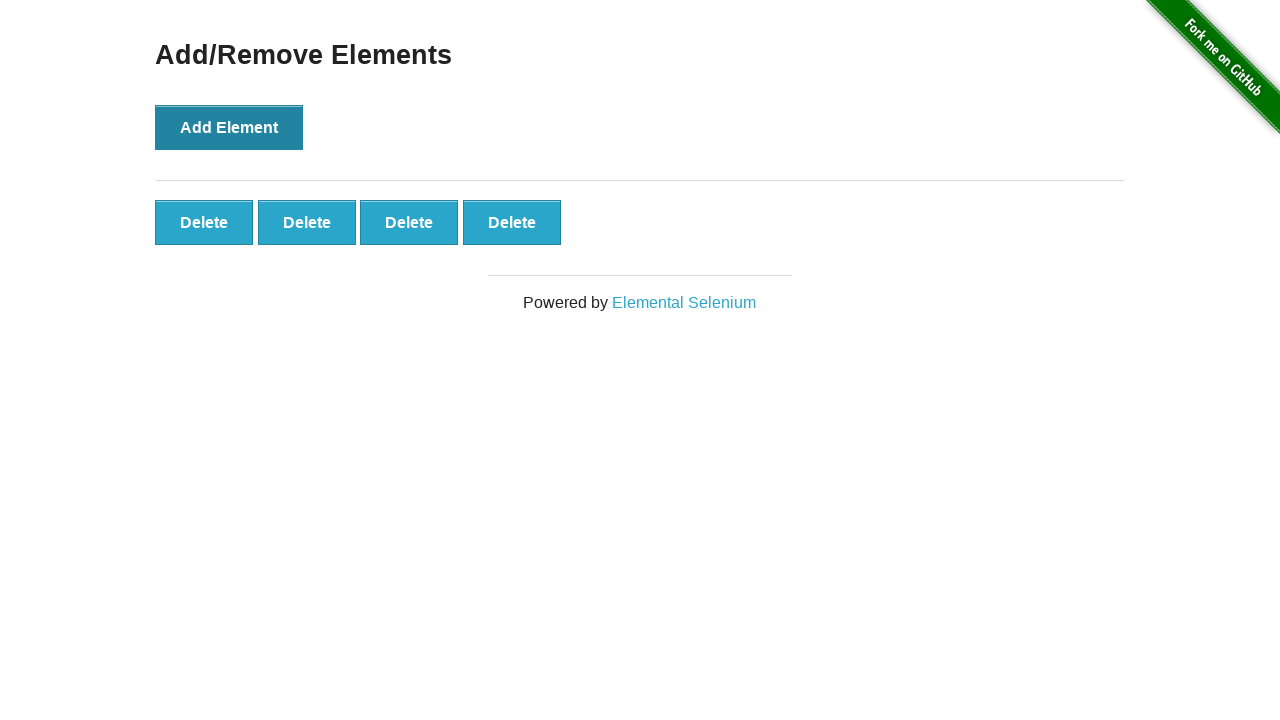

Clicked 'Add Element' button (iteration 5/5) at (229, 127) on xpath=//button[text()="Add Element"]
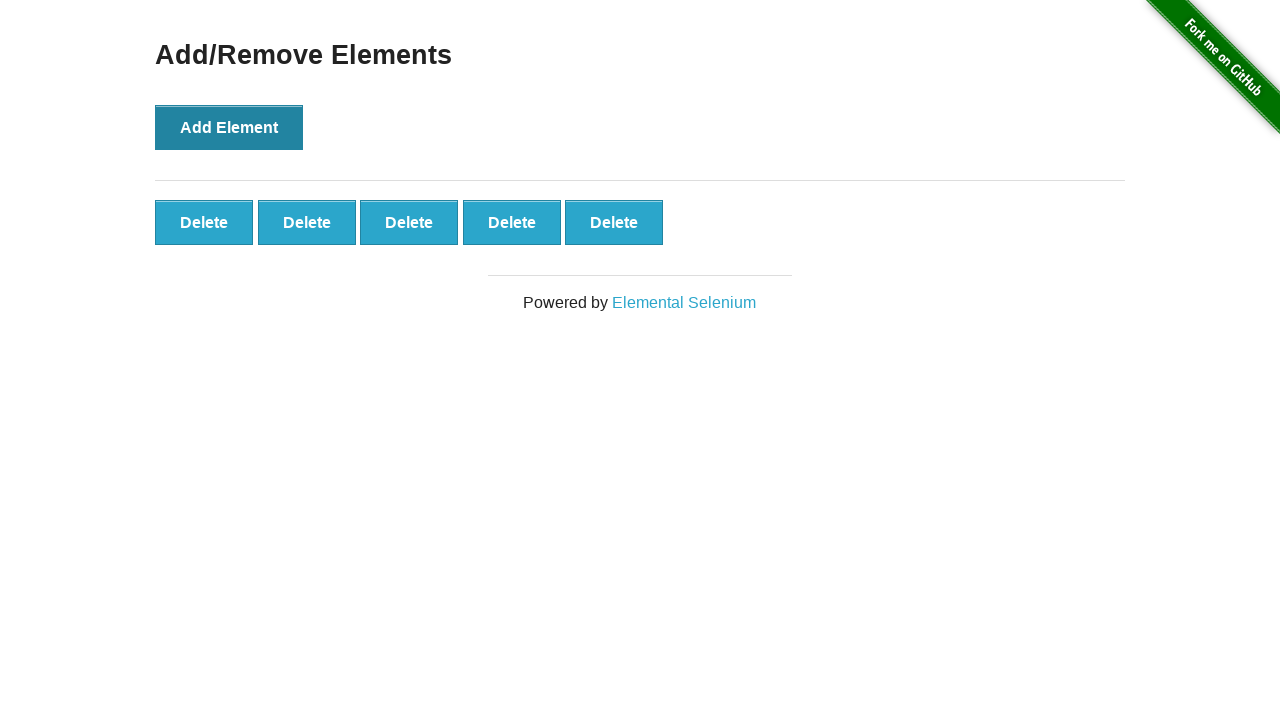

Waited for Delete buttons to appear
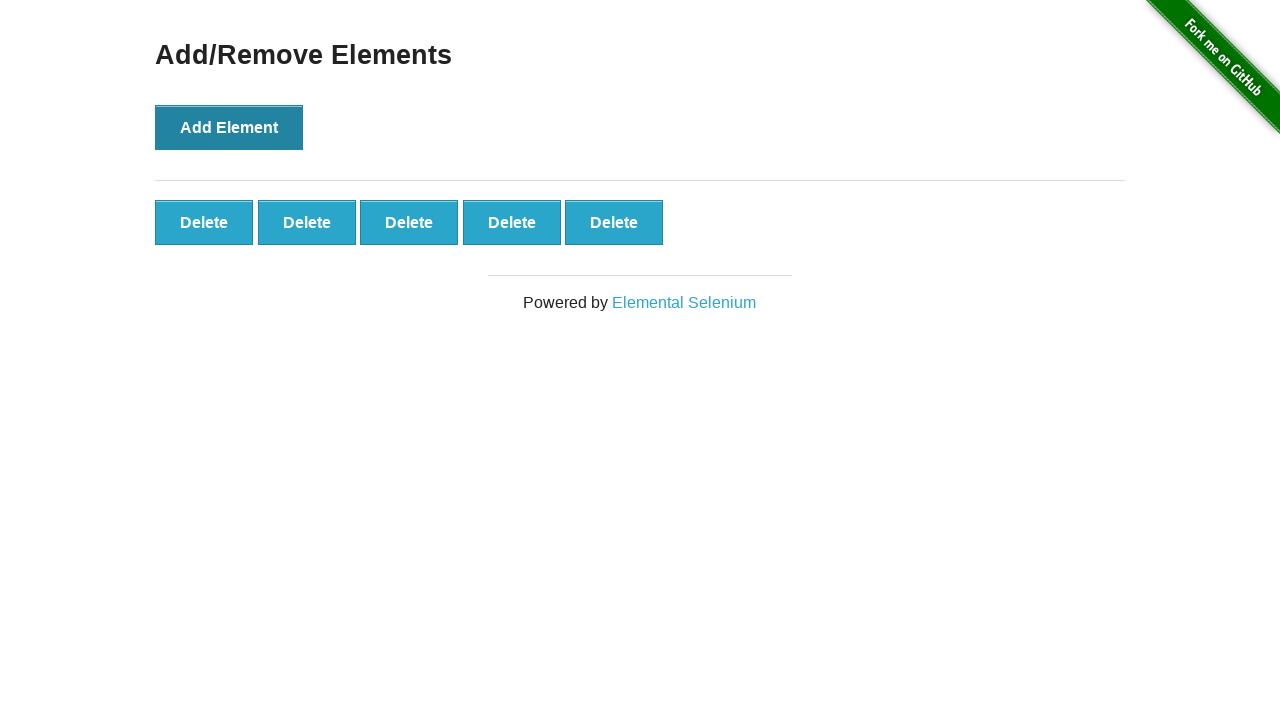

Verified that 5 Delete buttons are present on the page
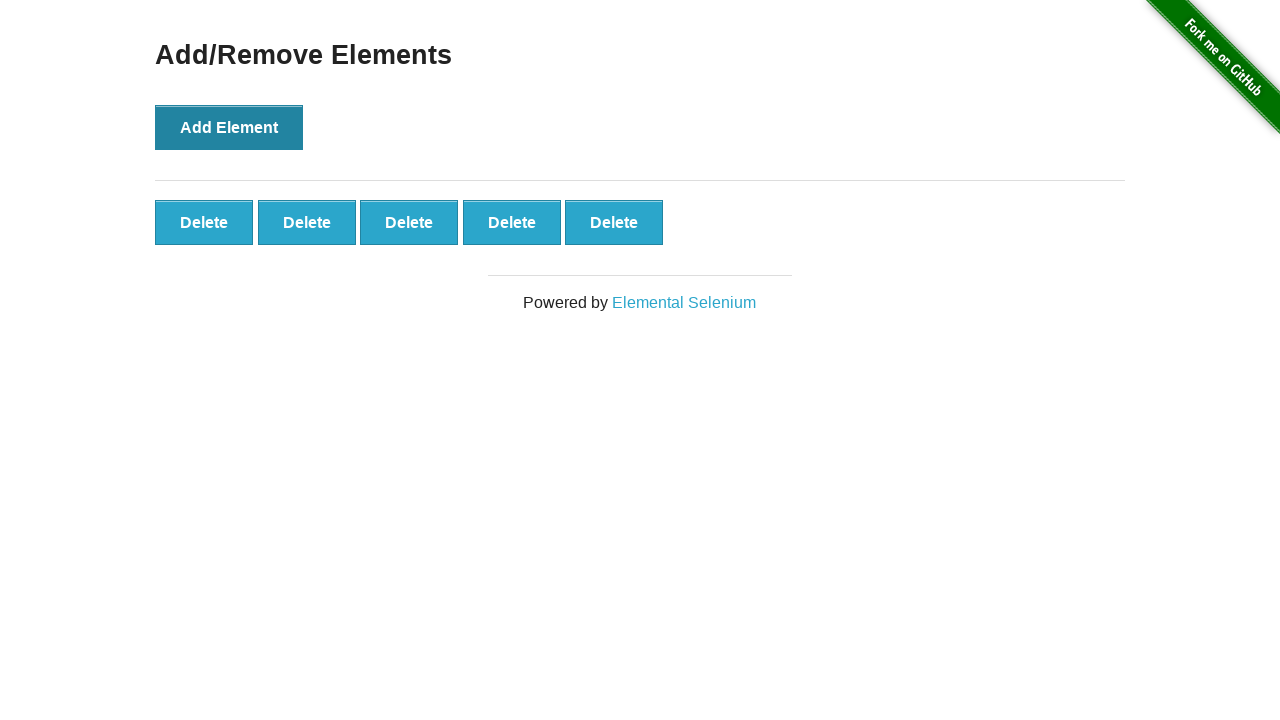

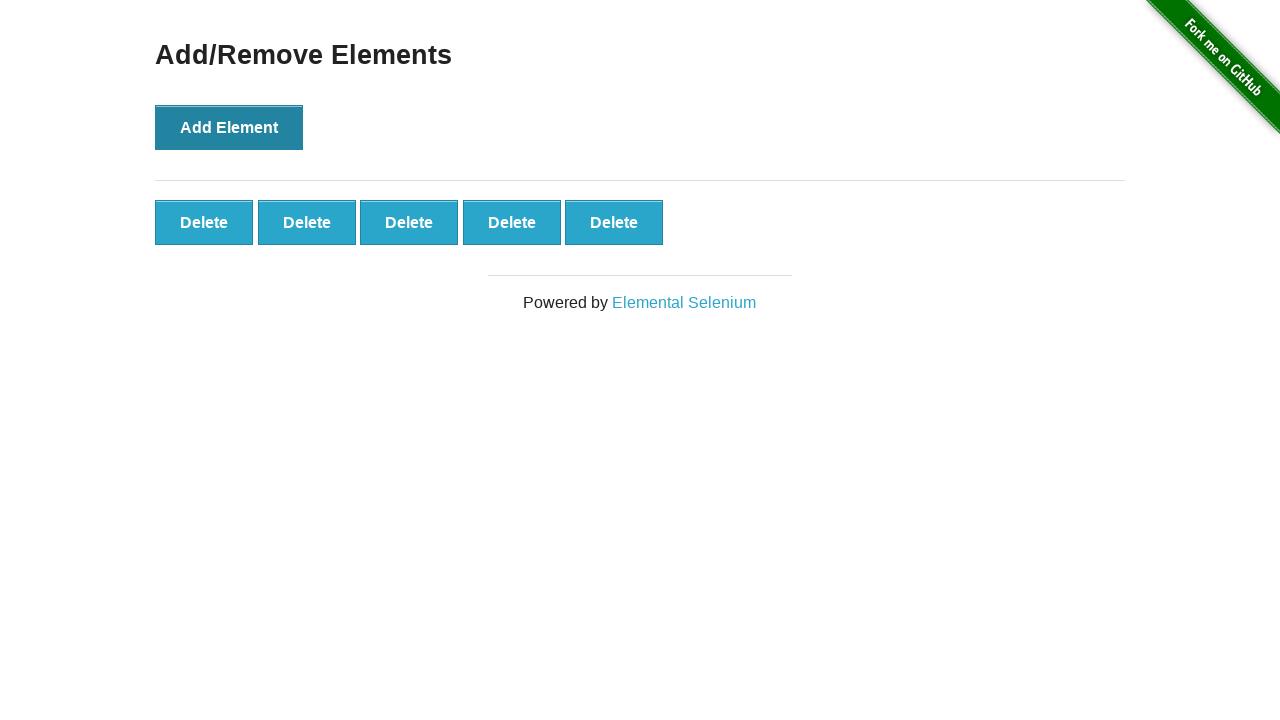